Tests form interaction on a practice page by filling in name, email, and password fields, clicking reset to clear the form, and then clicking multiple checkboxes.

Starting URL: https://www.hyrtutorials.com/p/add-padding-to-containers.html

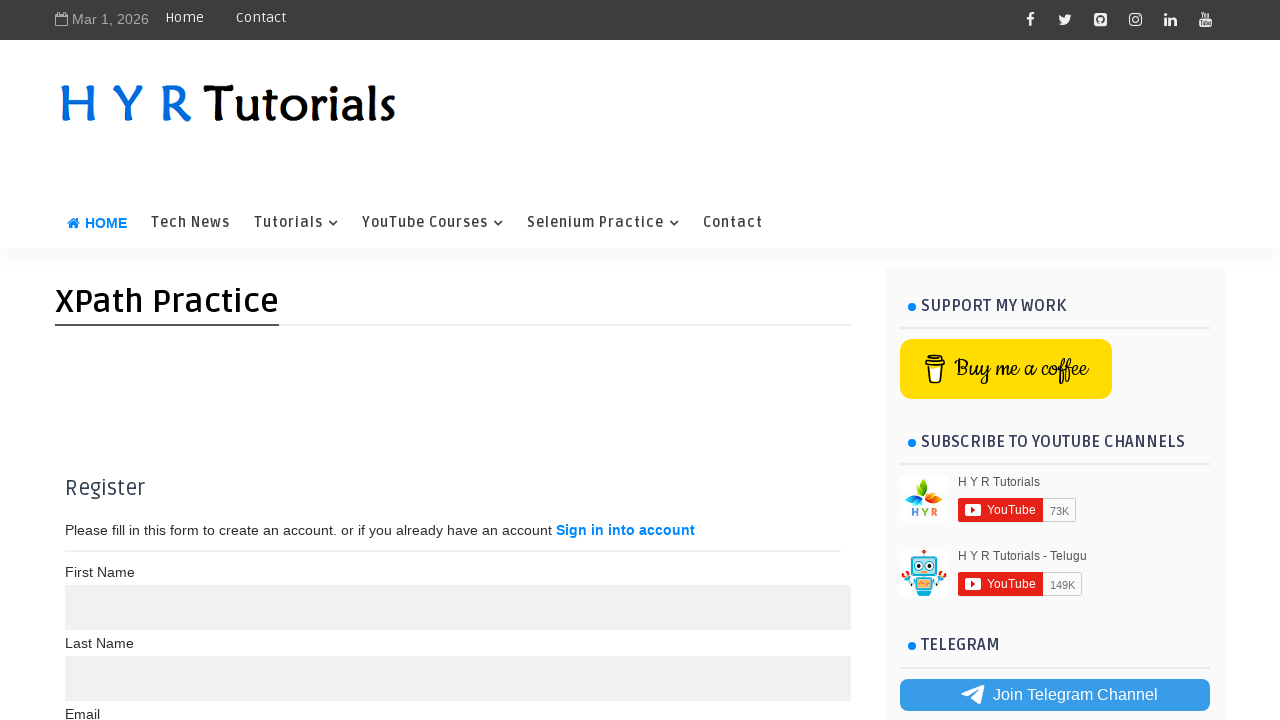

Filled first name field with 'John' on (//input[@name='name'])[1]
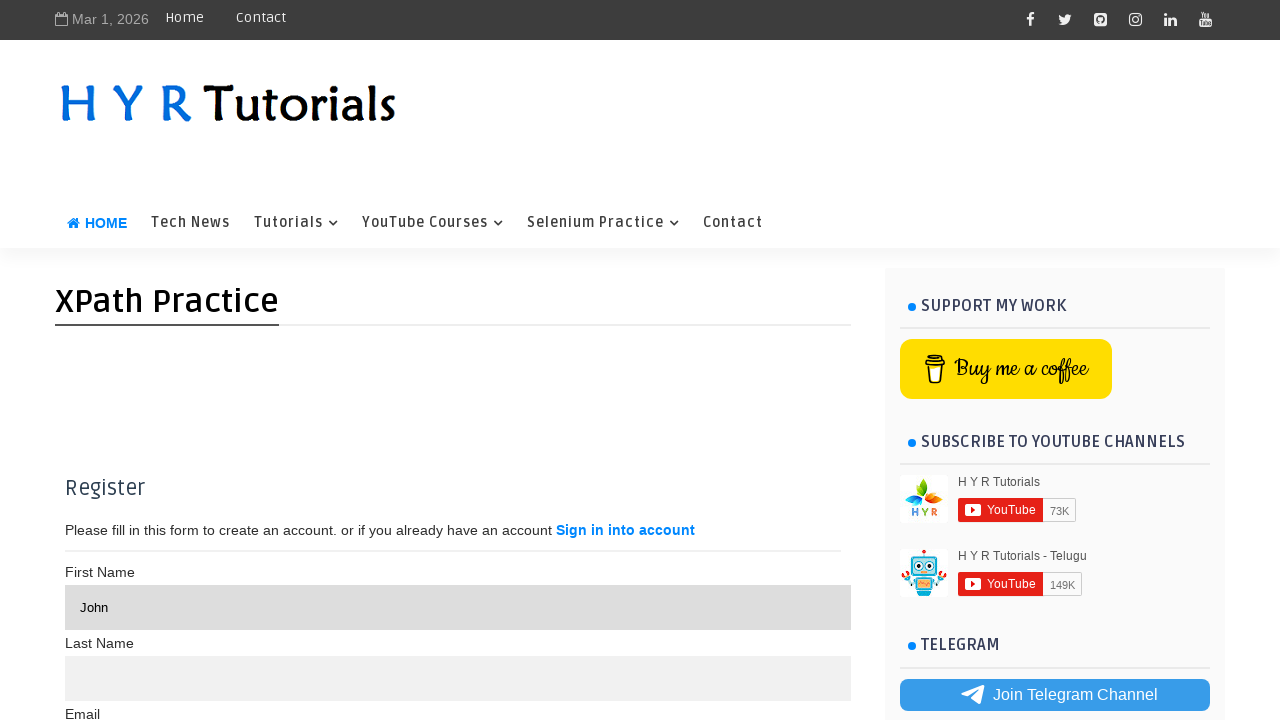

Filled second name field with 'Doe' on (//input[@name='name'])[2]
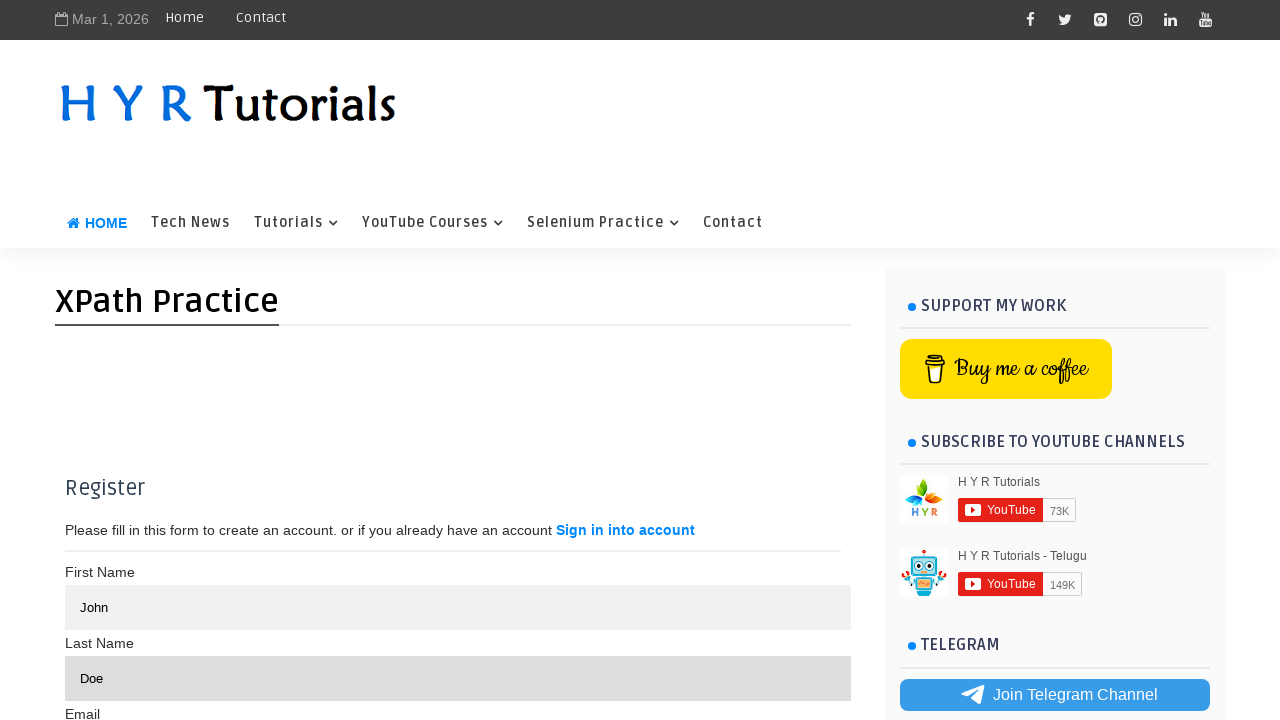

Filled email field with 'johndoe@example.com' on (//input[@type='text'])[3]
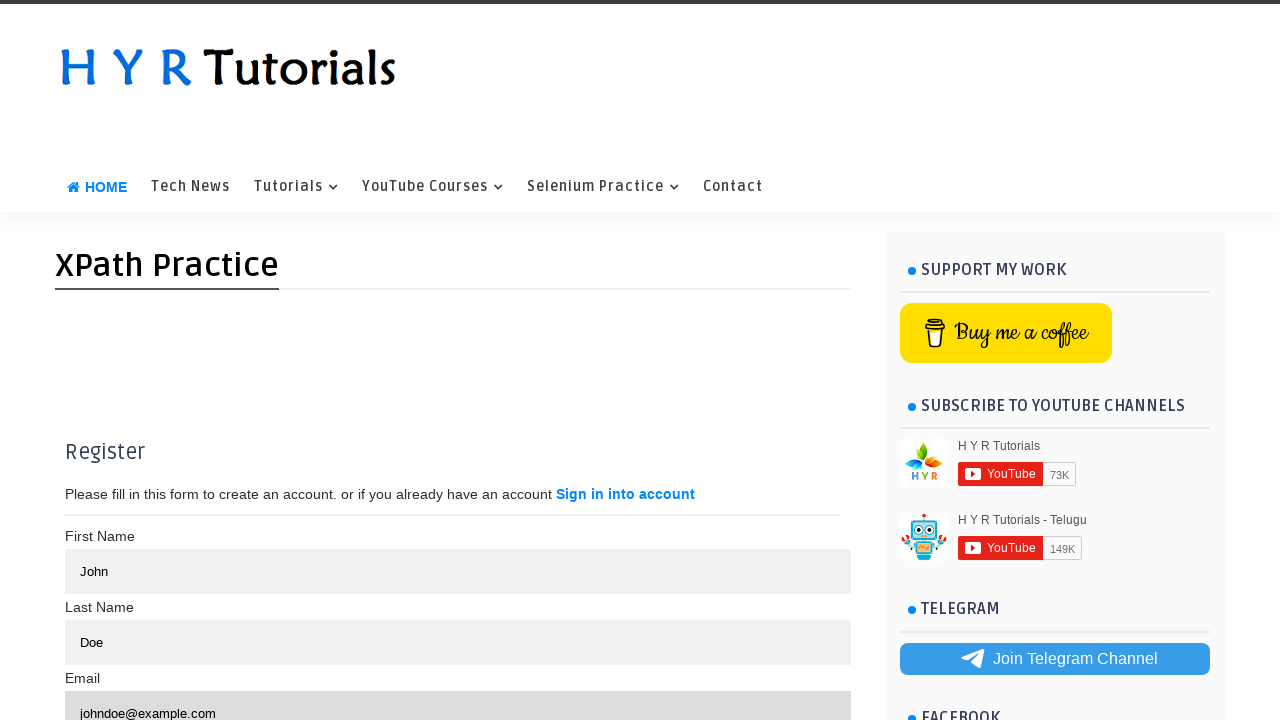

Filled first password field with 'SecurePass123' on (//input[@type='password'])[1]
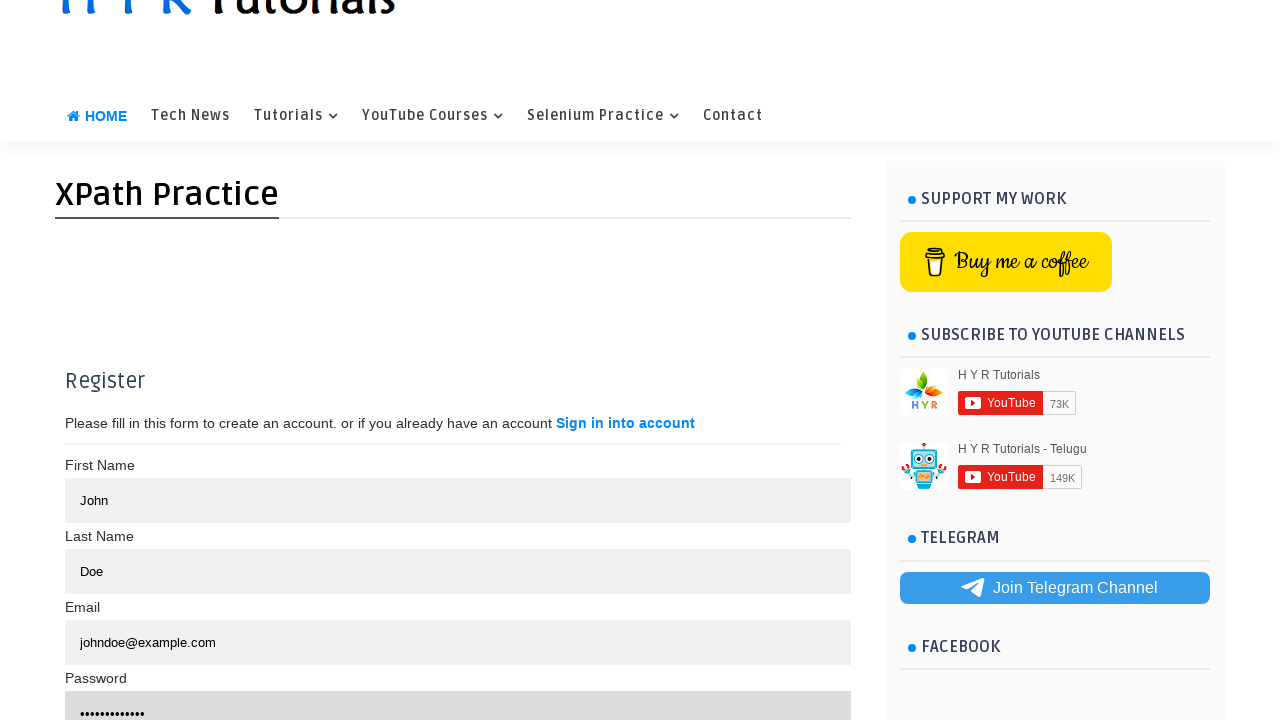

Filled confirm password field with 'SecurePass123' on (//input[@type='password'])[2]
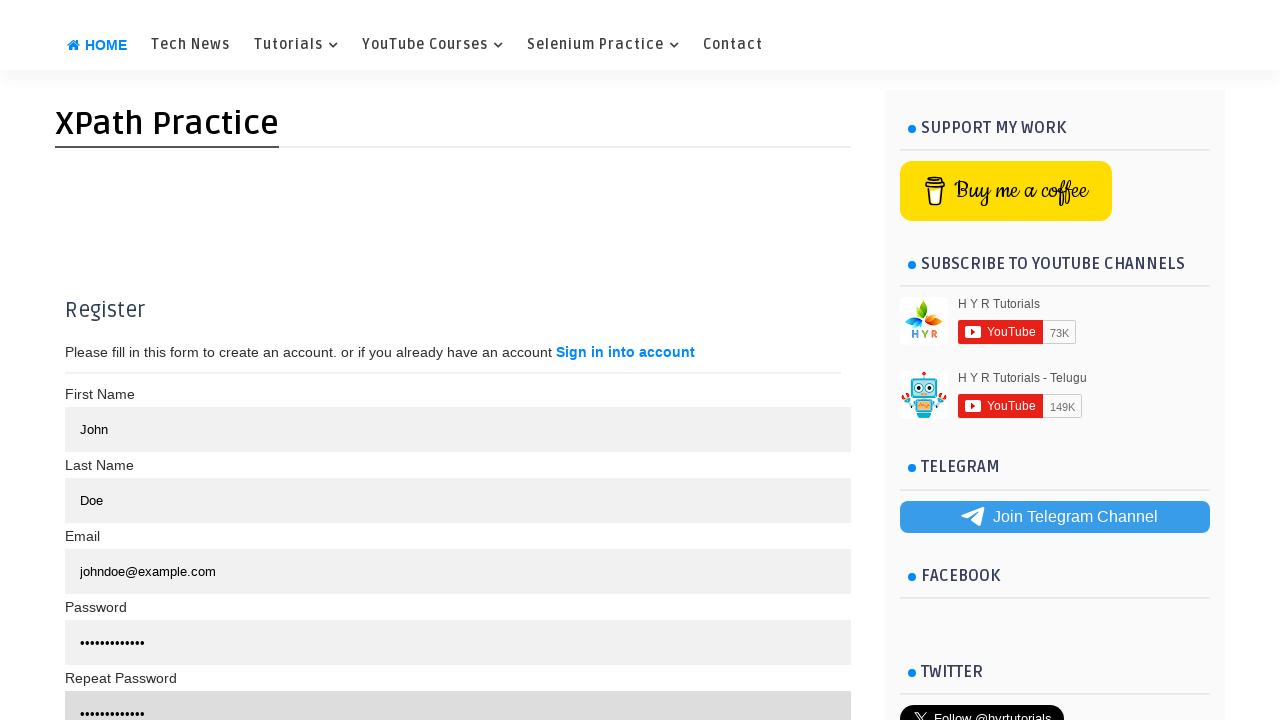

Clicked reset button to clear the form at (532, 360) on (//button[@type='reset'])[1]
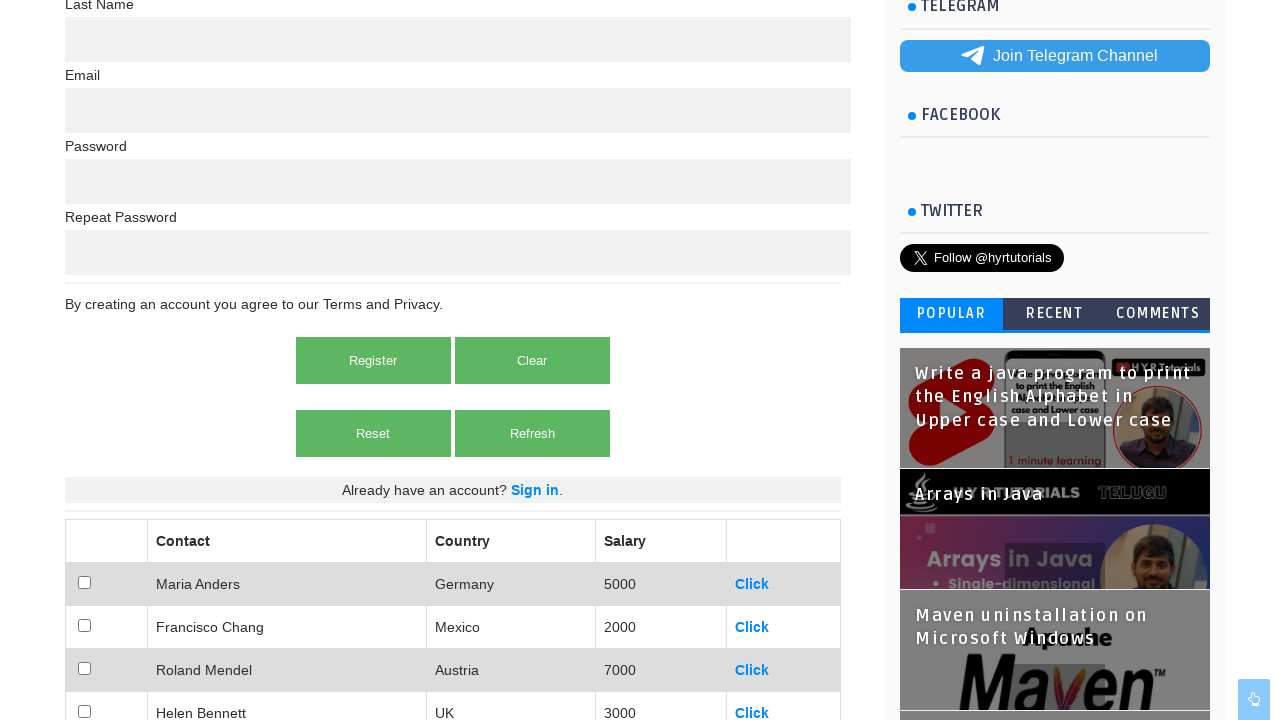

Clicked first checkbox at (84, 582) on (//input[@type='checkbox'])[1]
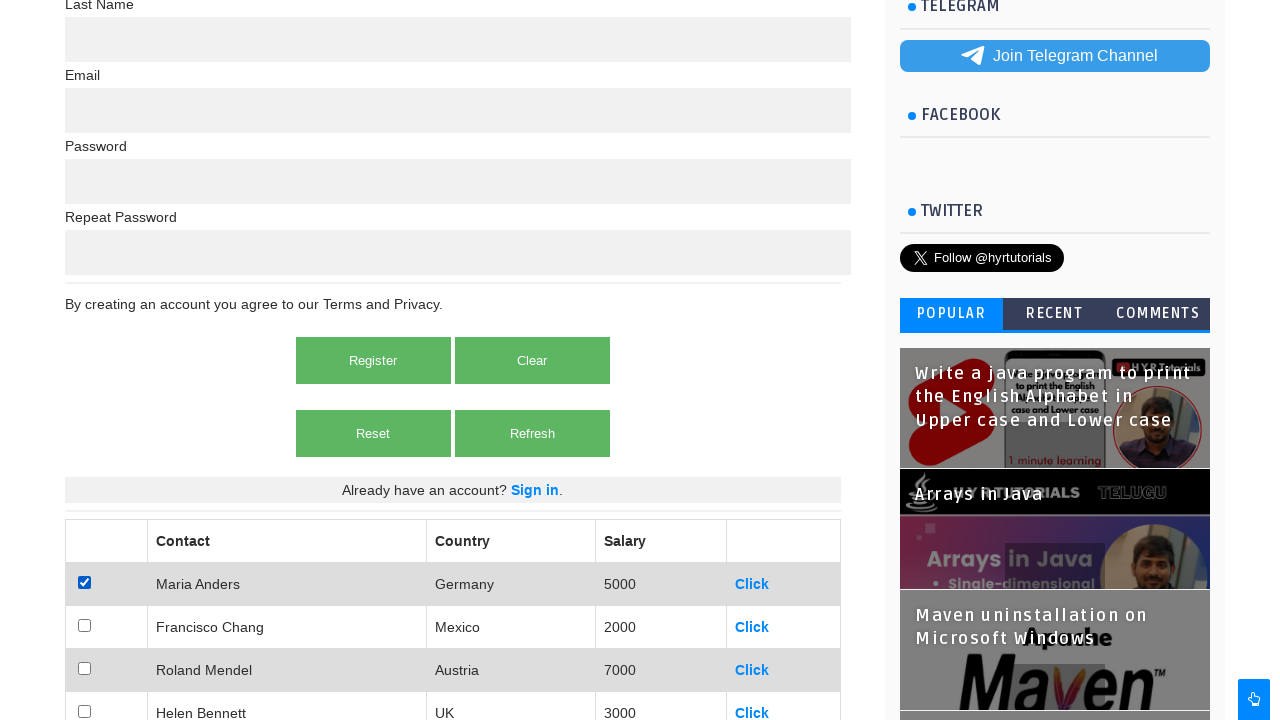

Clicked second checkbox at (84, 625) on (//input[@type='checkbox'])[2]
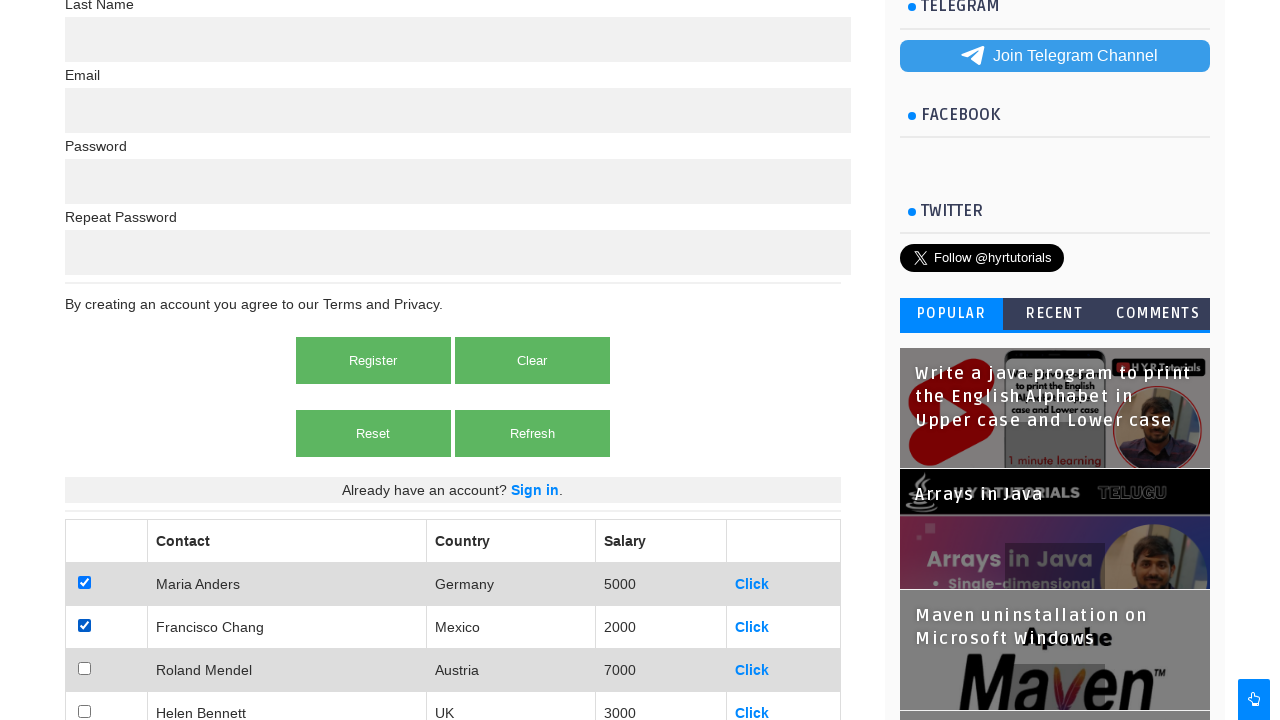

Clicked third checkbox at (84, 668) on (//input[@type='checkbox'])[3]
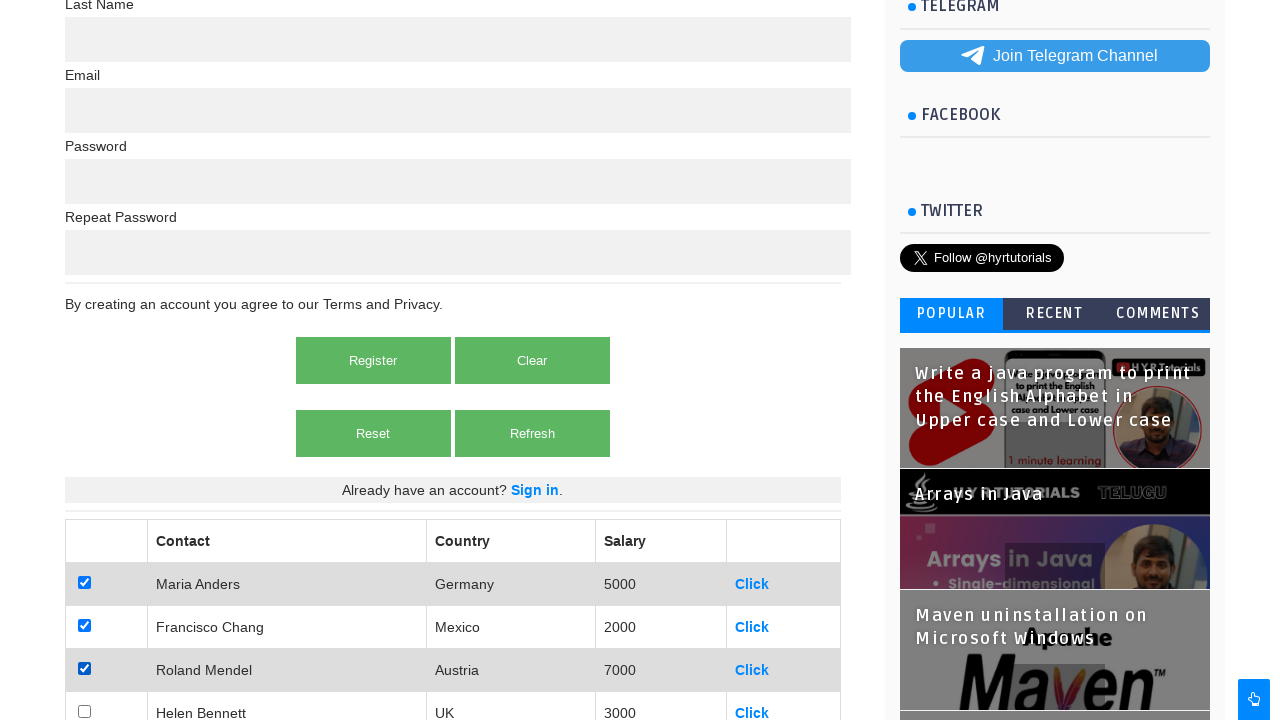

Clicked fourth checkbox at (84, 711) on (//input[@type='checkbox'])[4]
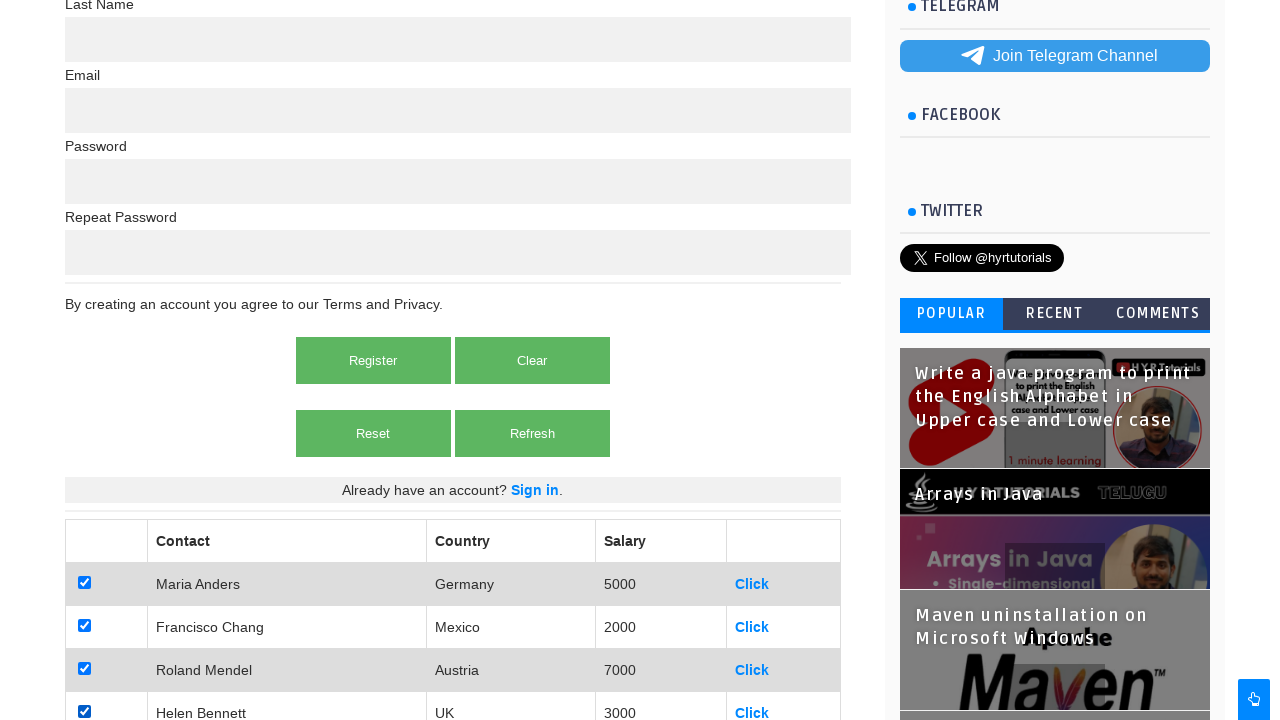

Clicked fifth checkbox at (84, 360) on (//input[@type='checkbox'])[5]
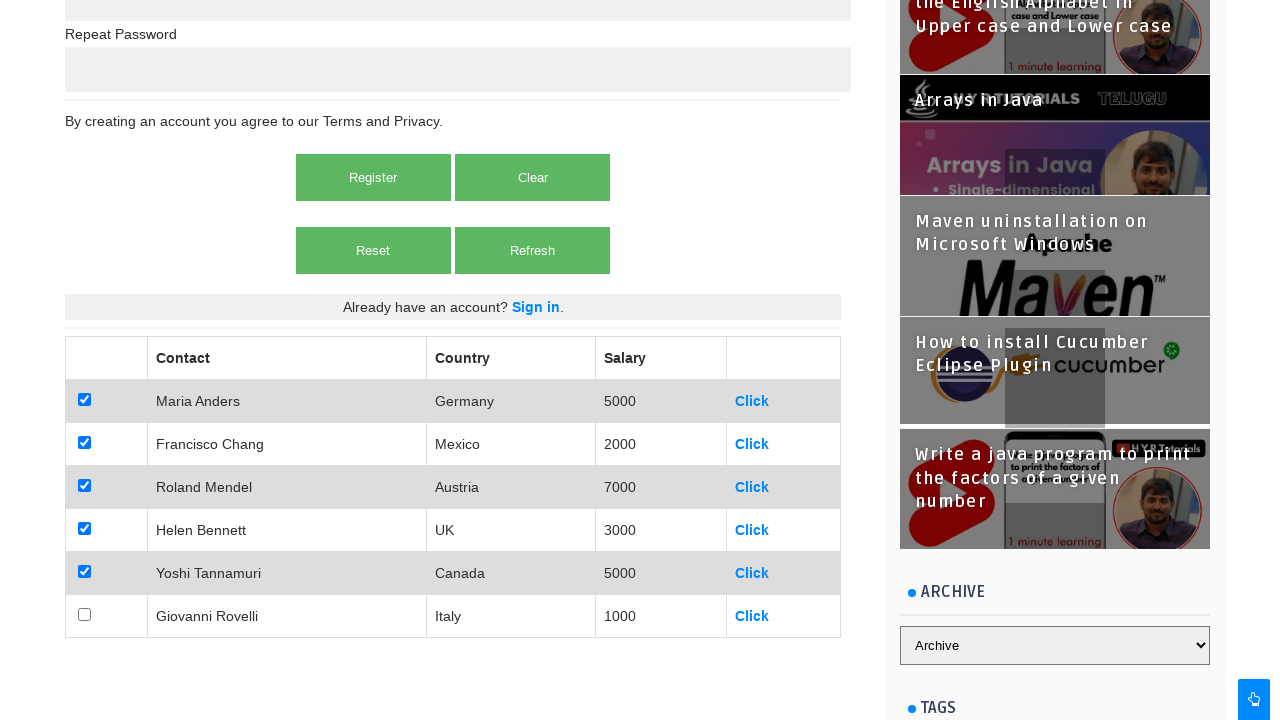

Clicked sixth checkbox at (84, 614) on (//input[@type='checkbox'])[6]
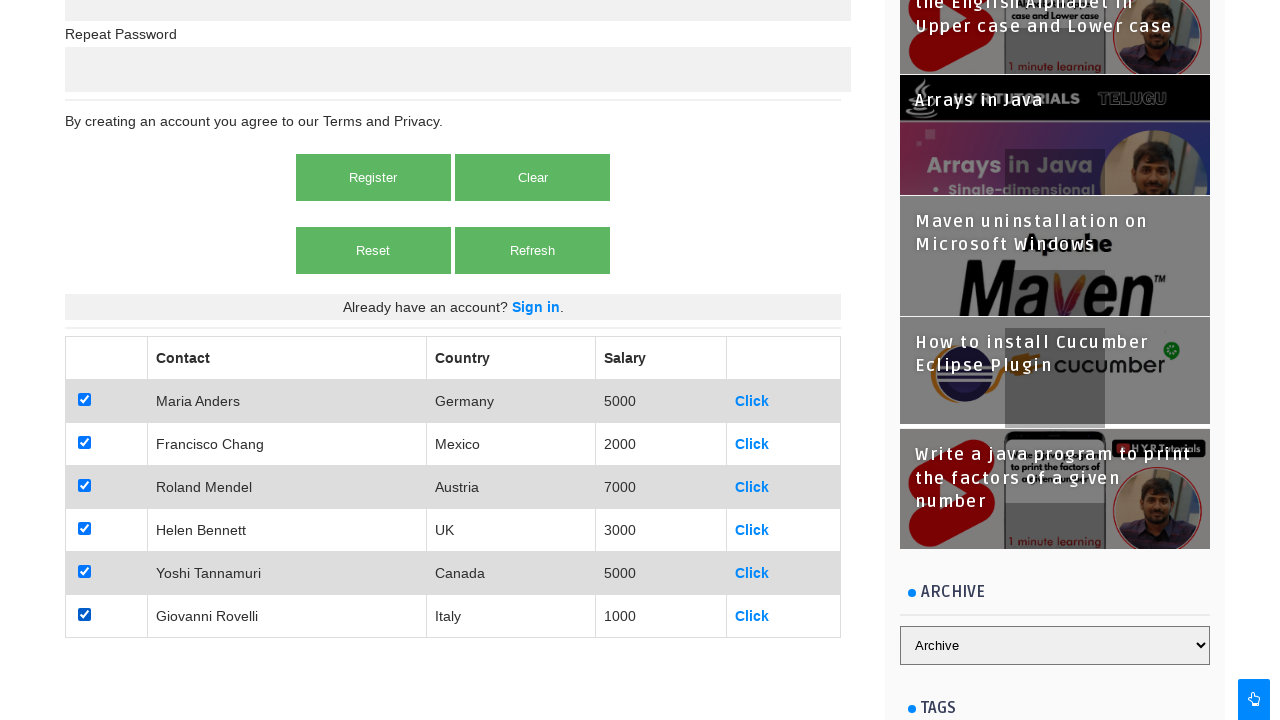

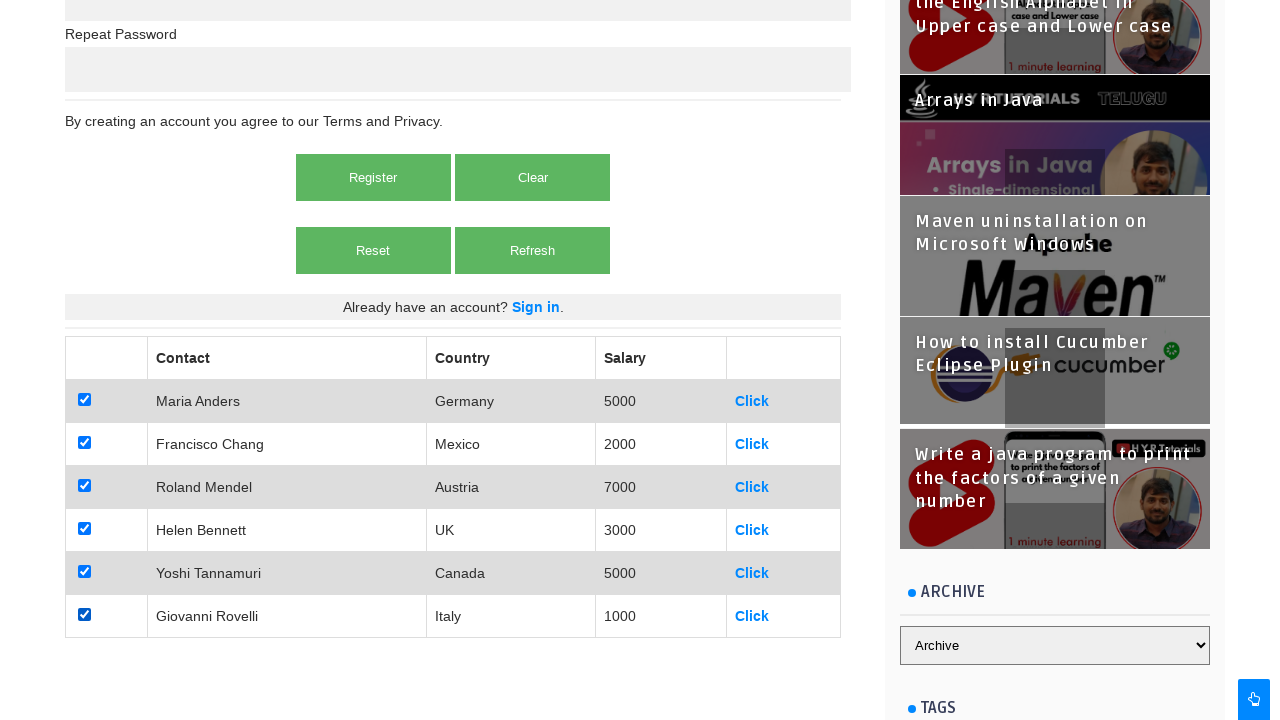